Tests mobile responsiveness by resizing the viewport to iPhone X dimensions and checking that the page renders without excessive horizontal scrolling.

Starting URL: https://barmuda-kappa.vercel.app

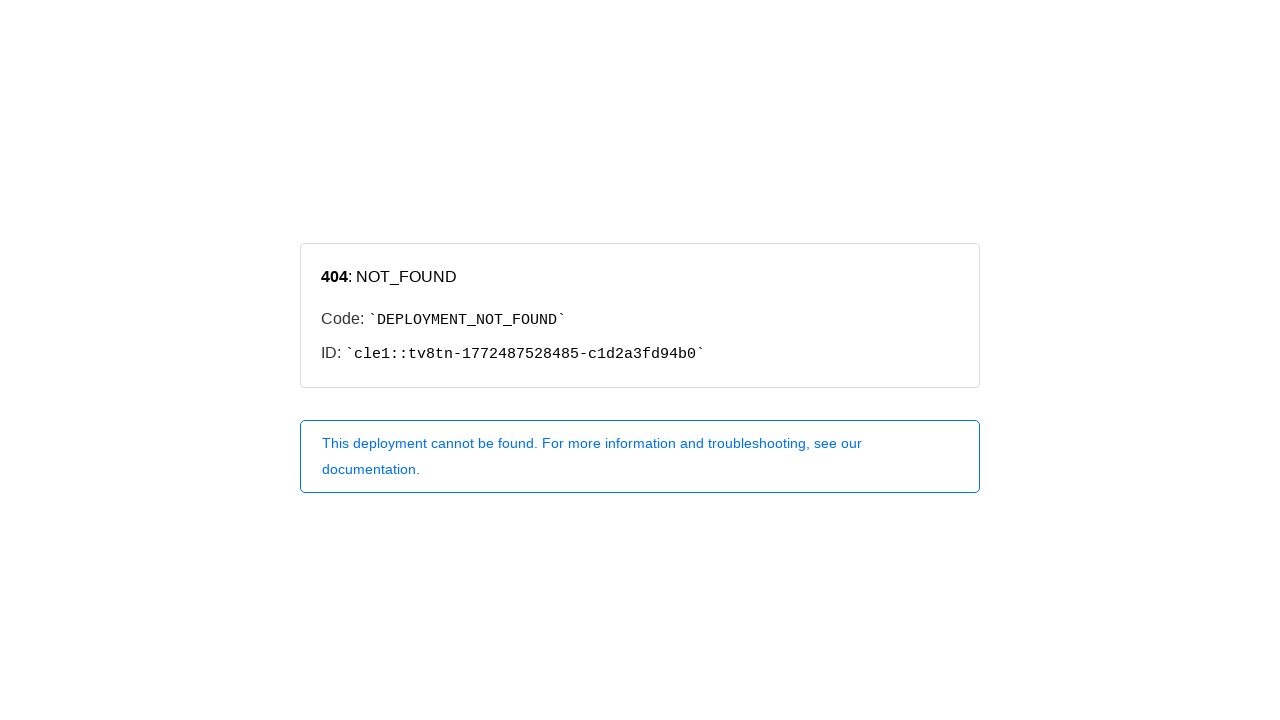

Set viewport to iPhone X dimensions (375x812)
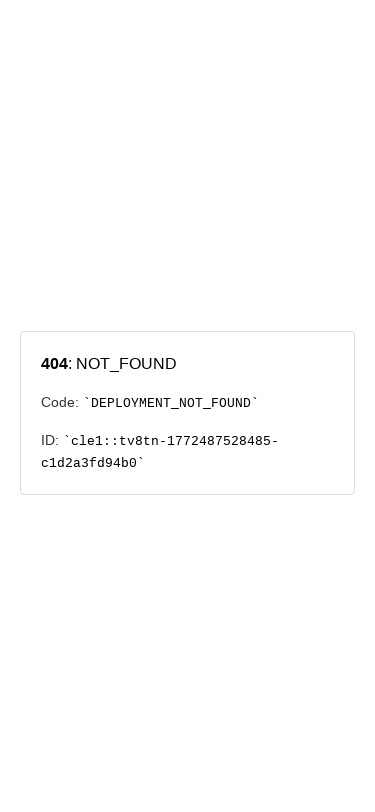

Reloaded page with iPhone X viewport
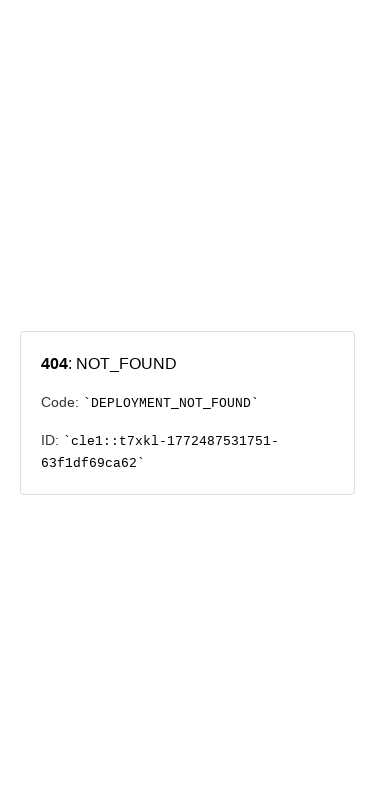

Page loaded (domcontentloaded state)
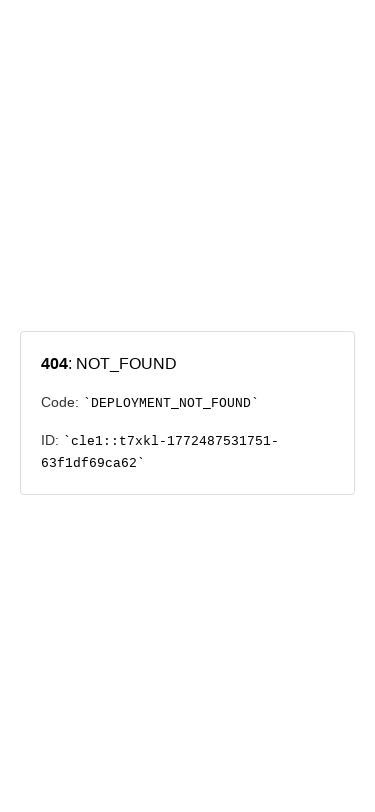

Evaluated page width: 375px
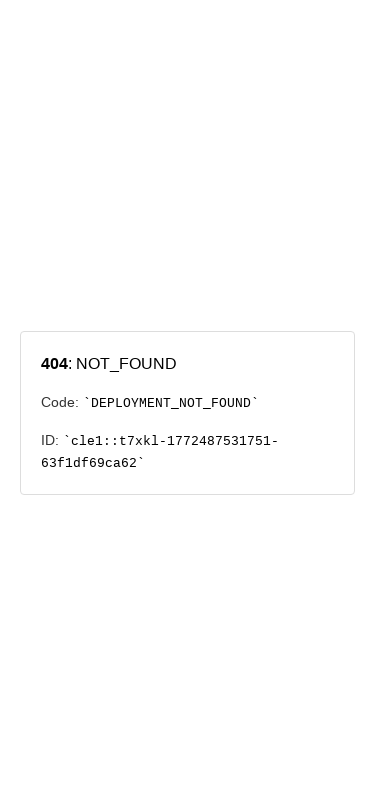

Evaluated viewport width: 375px
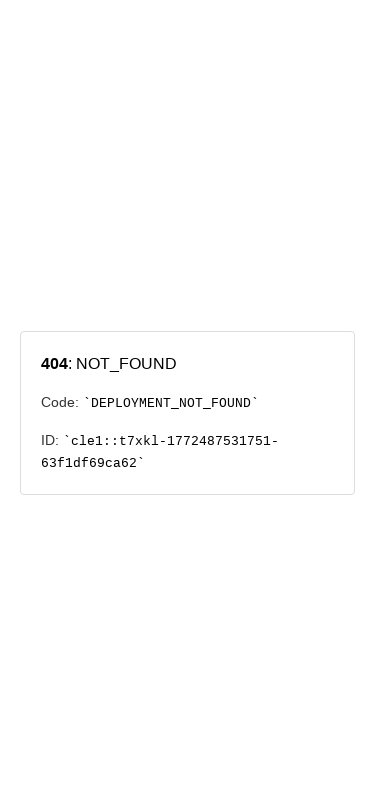

Assertion passed: iPhone X page fits within viewport without excessive horizontal scroll
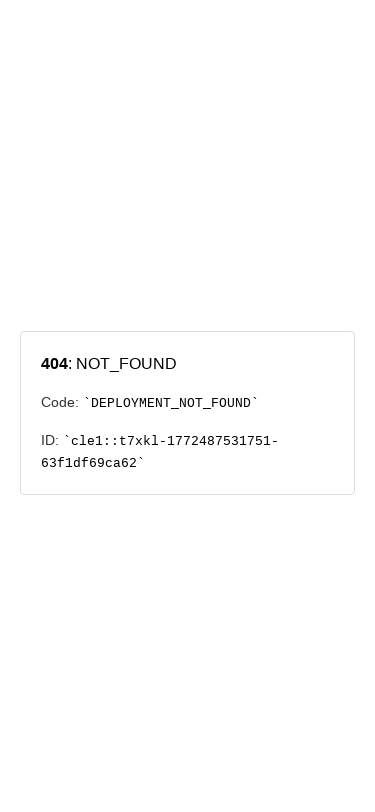

Set viewport to iPad dimensions (768x1024)
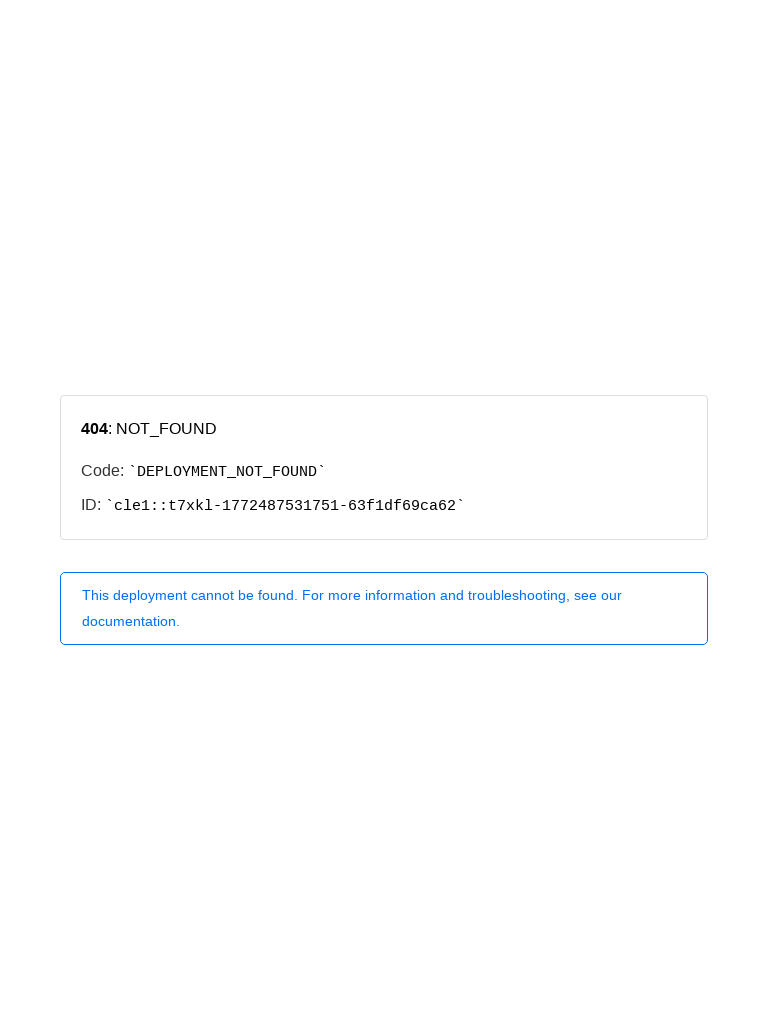

Reloaded page with iPad viewport
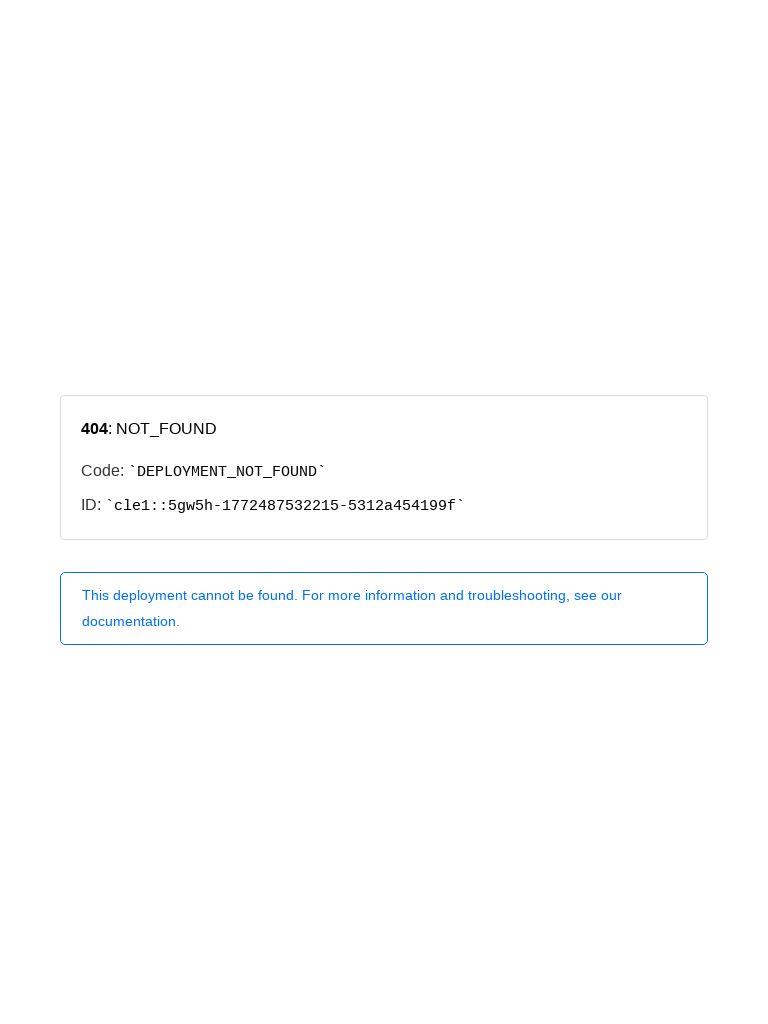

Page loaded (domcontentloaded state)
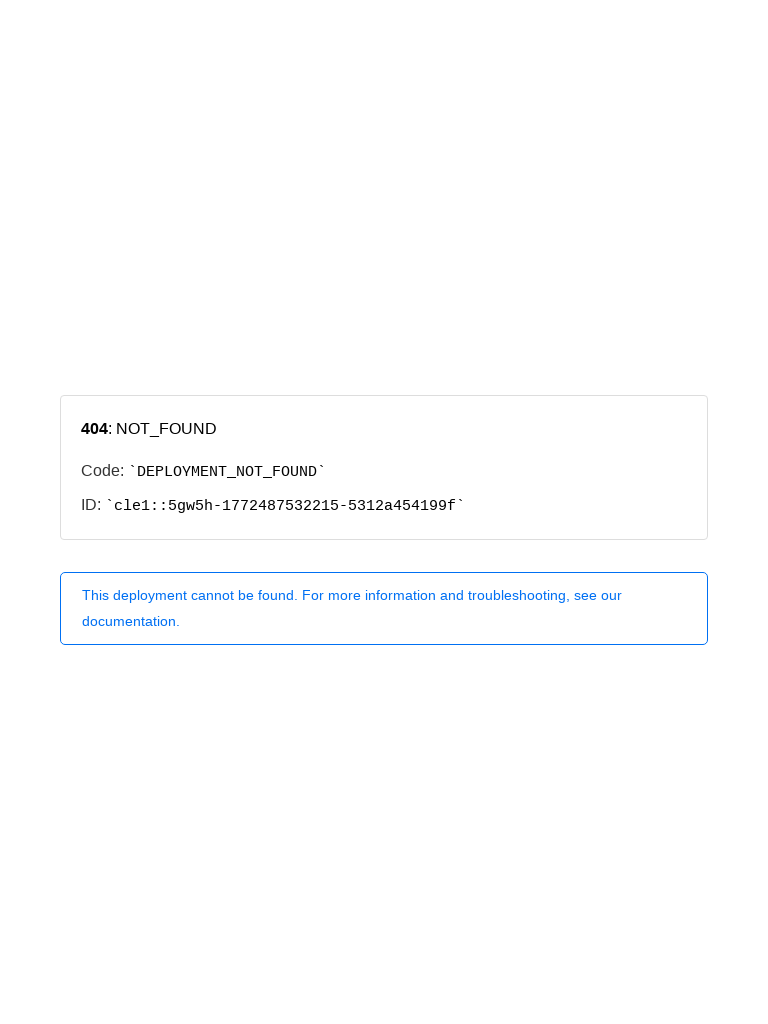

Evaluated page width: 768px
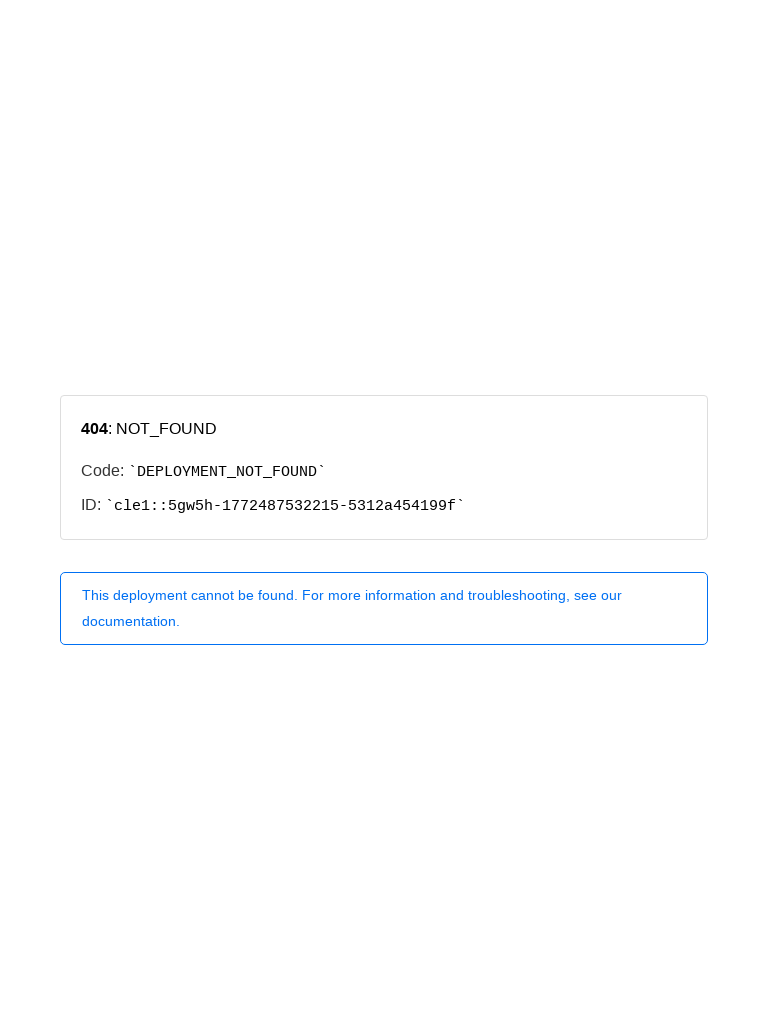

Evaluated viewport width: 768px
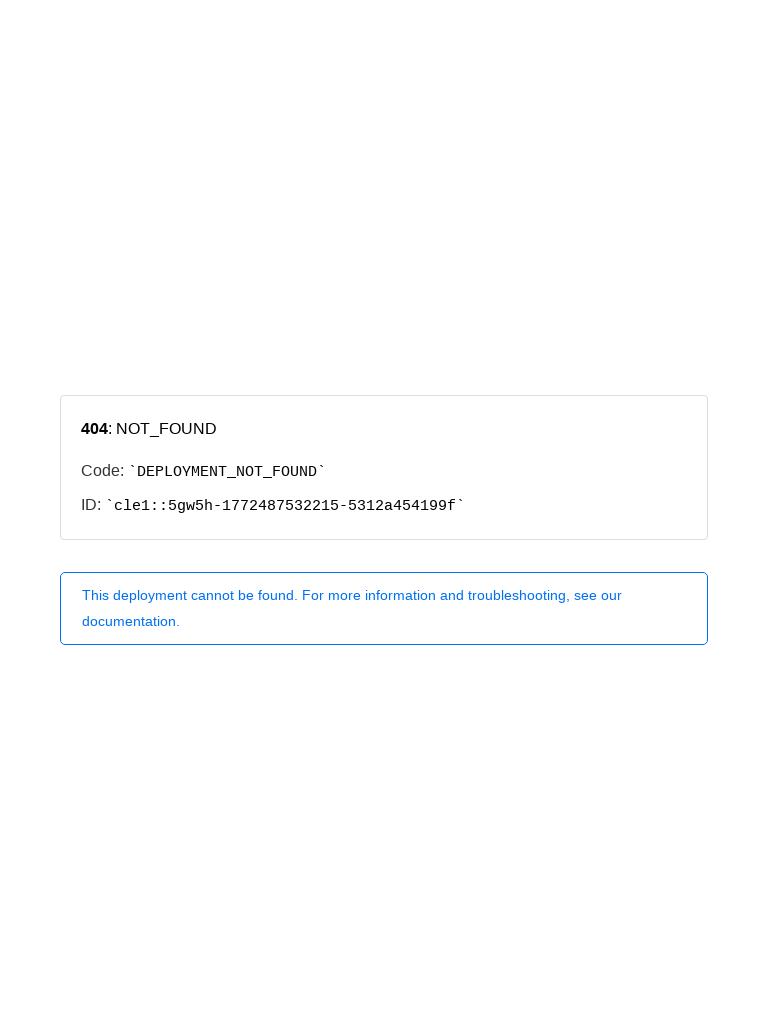

Assertion passed: iPad page fits within viewport without excessive horizontal scroll
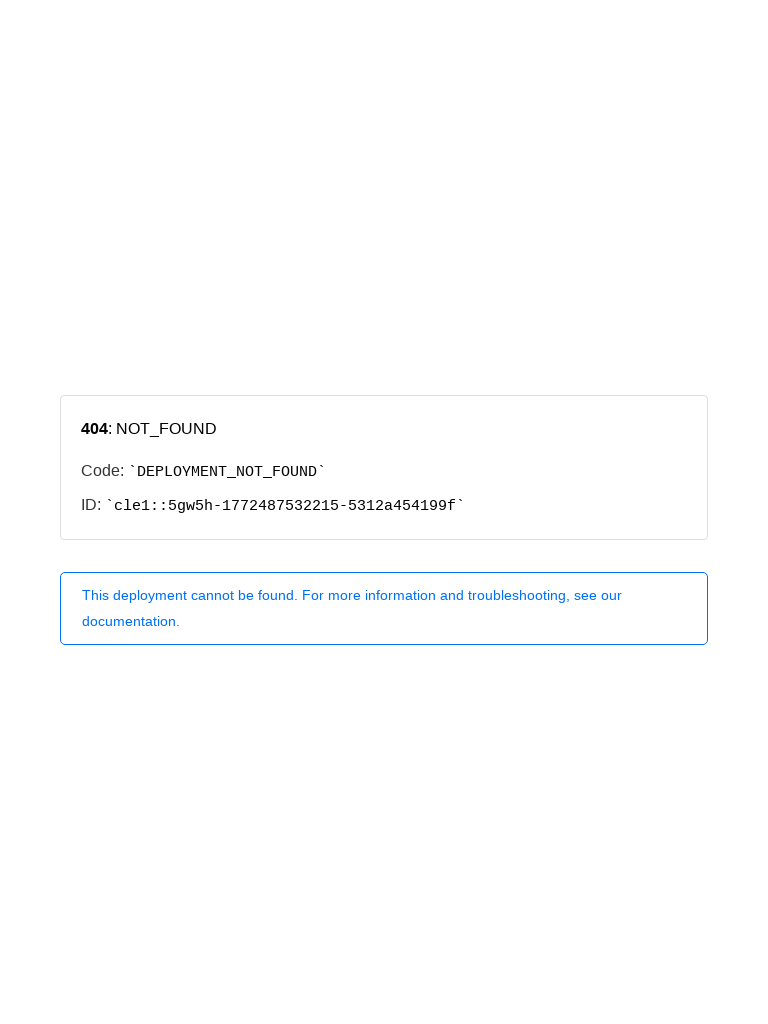

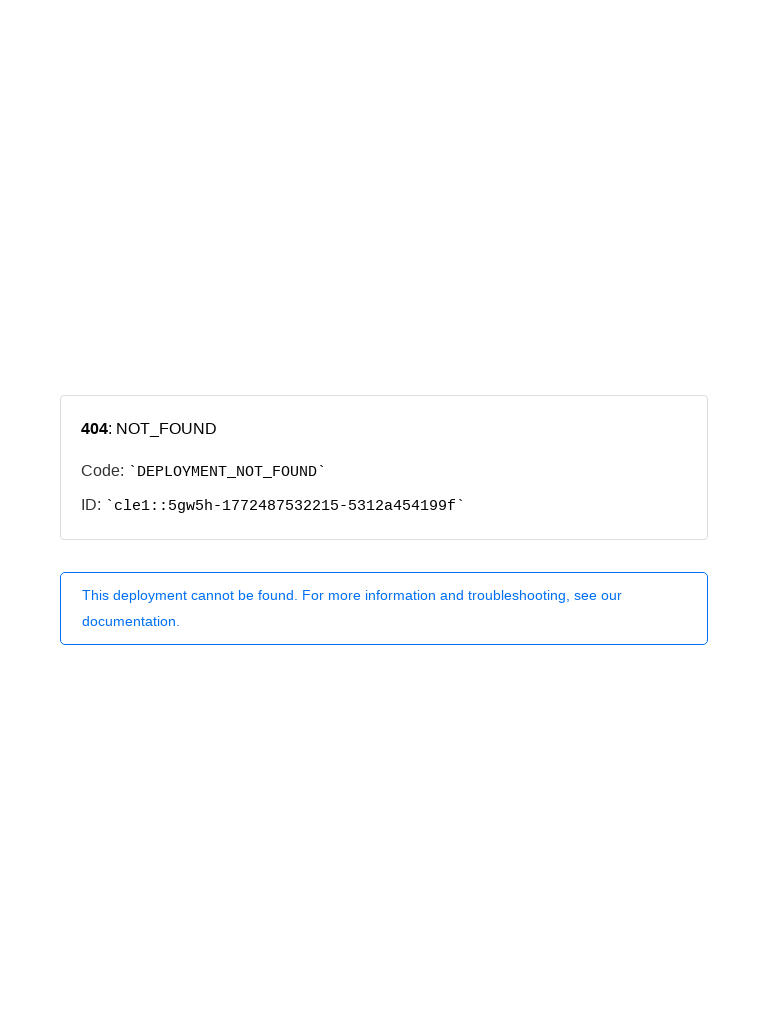